Tests dropdown selection functionality by selecting a country option from a dropdown menu using the "value" attribute on a test automation practice site.

Starting URL: https://testautomationpractice.blogspot.com/

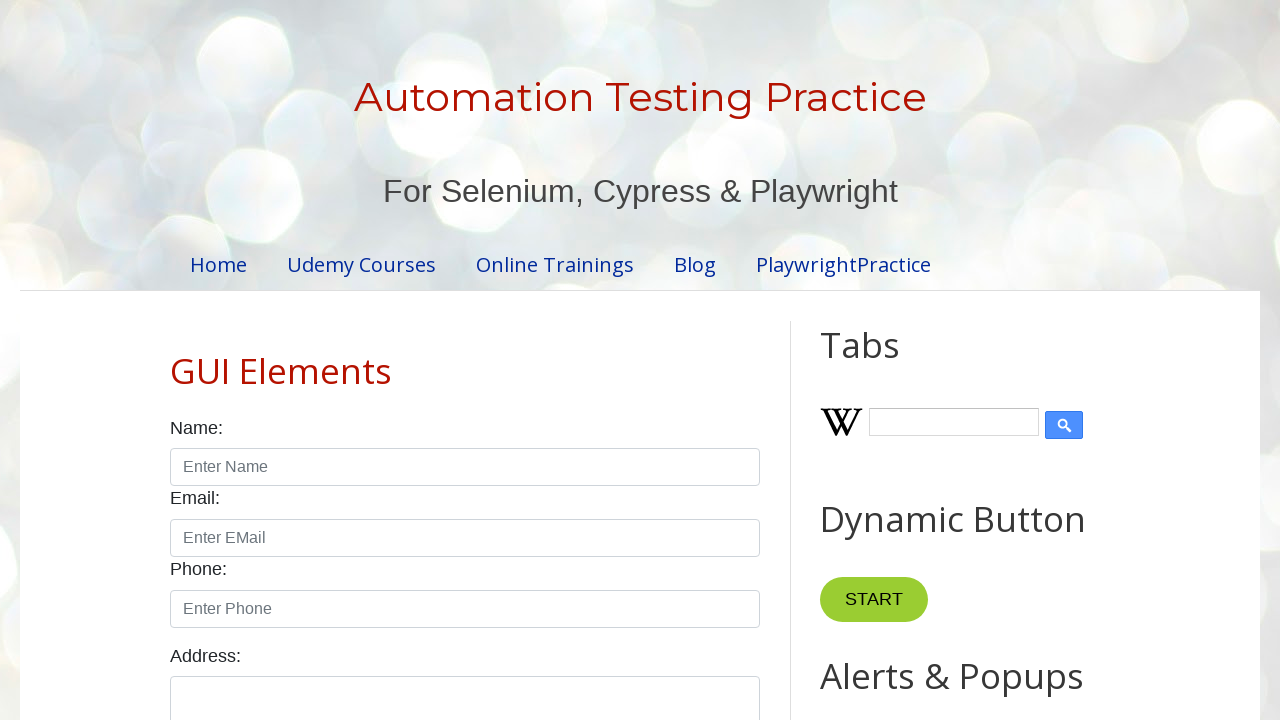

Navigated to test automation practice site
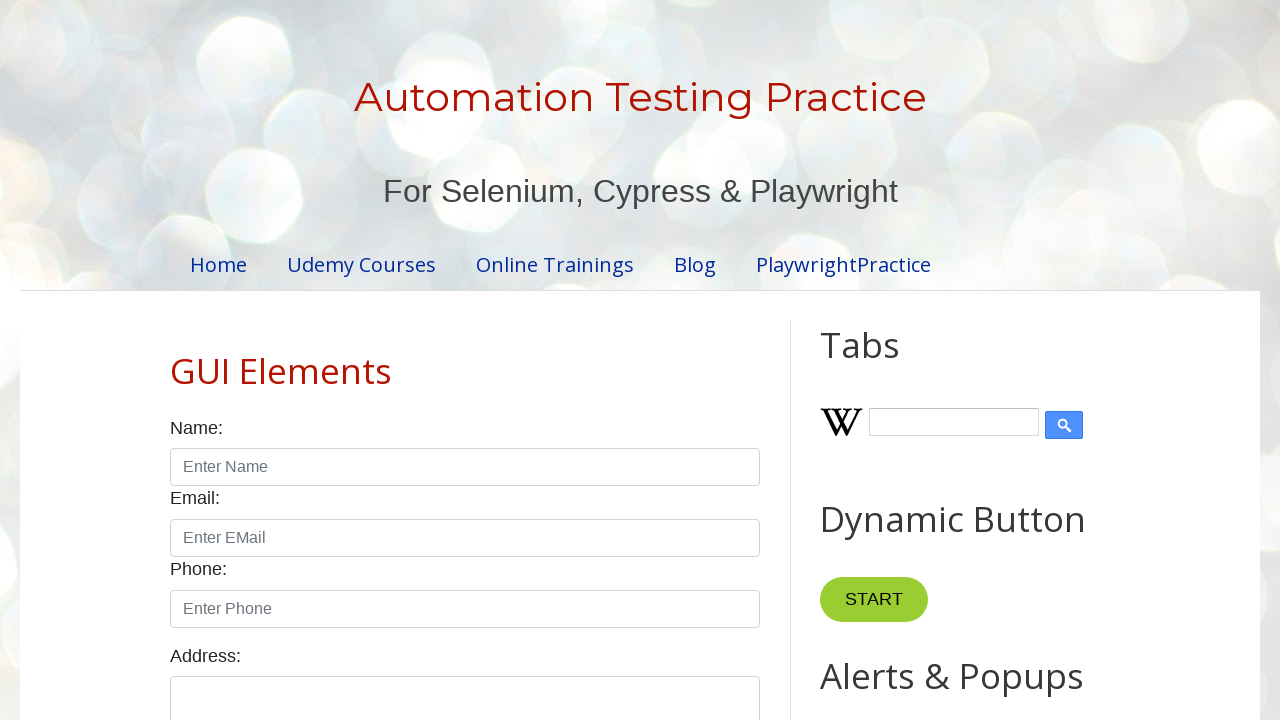

Selected 'canada' from country dropdown by value attribute on select#country
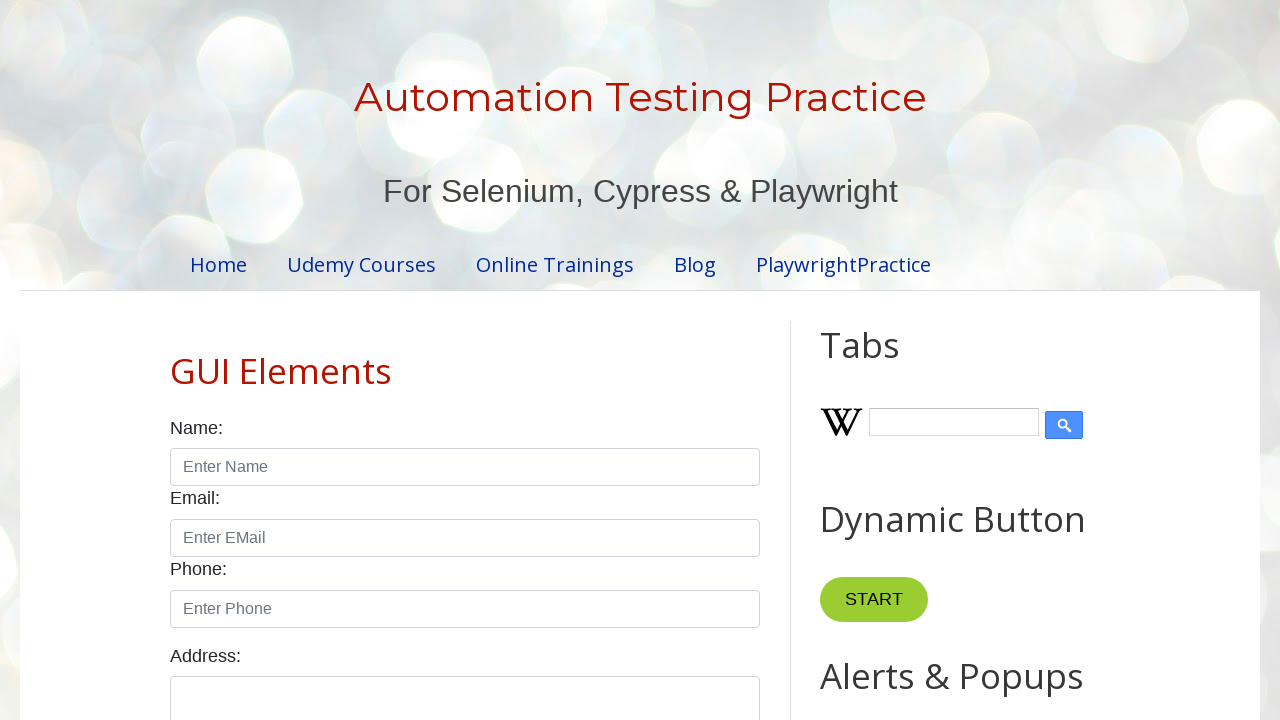

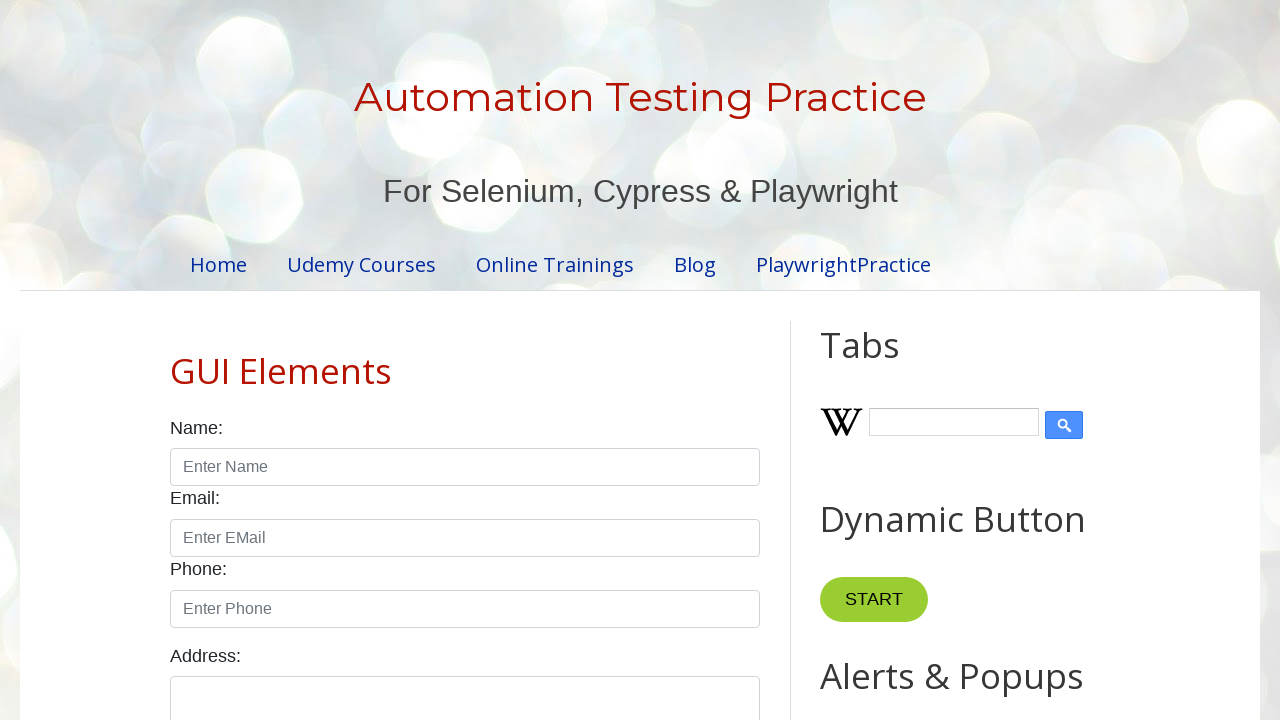